Tests the notification message functionality by clicking a link and verifying that the correct notification message is displayed.

Starting URL: https://the-internet.herokuapp.com/notification_message

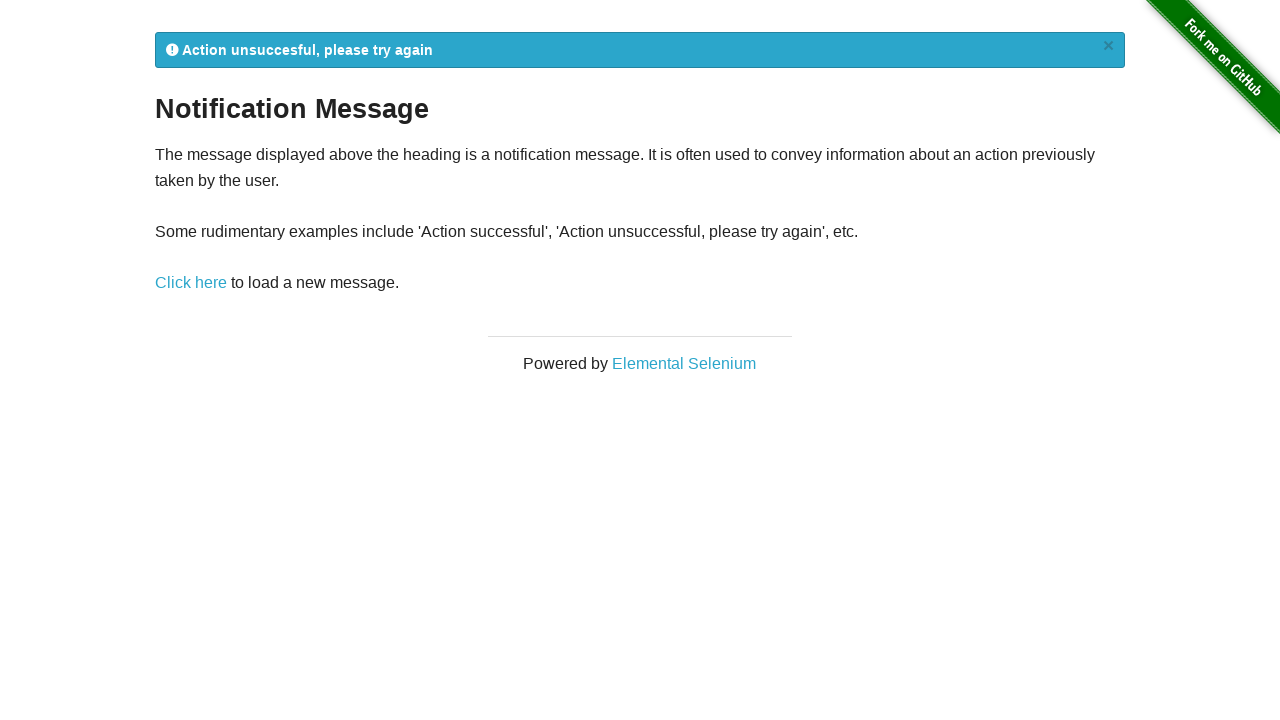

Clicked the 'Click here' link to trigger notification at (191, 283) on xpath=//div[@class='example']//a[text()='Click here']
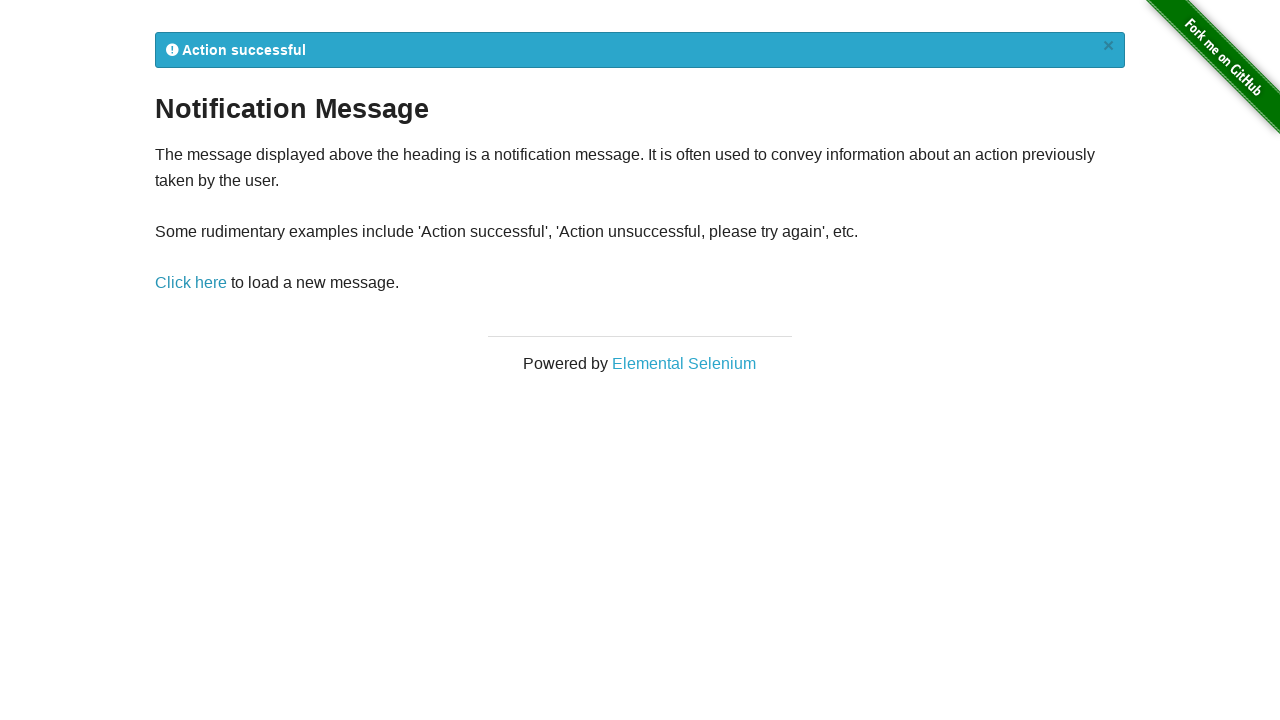

Notification message element appeared
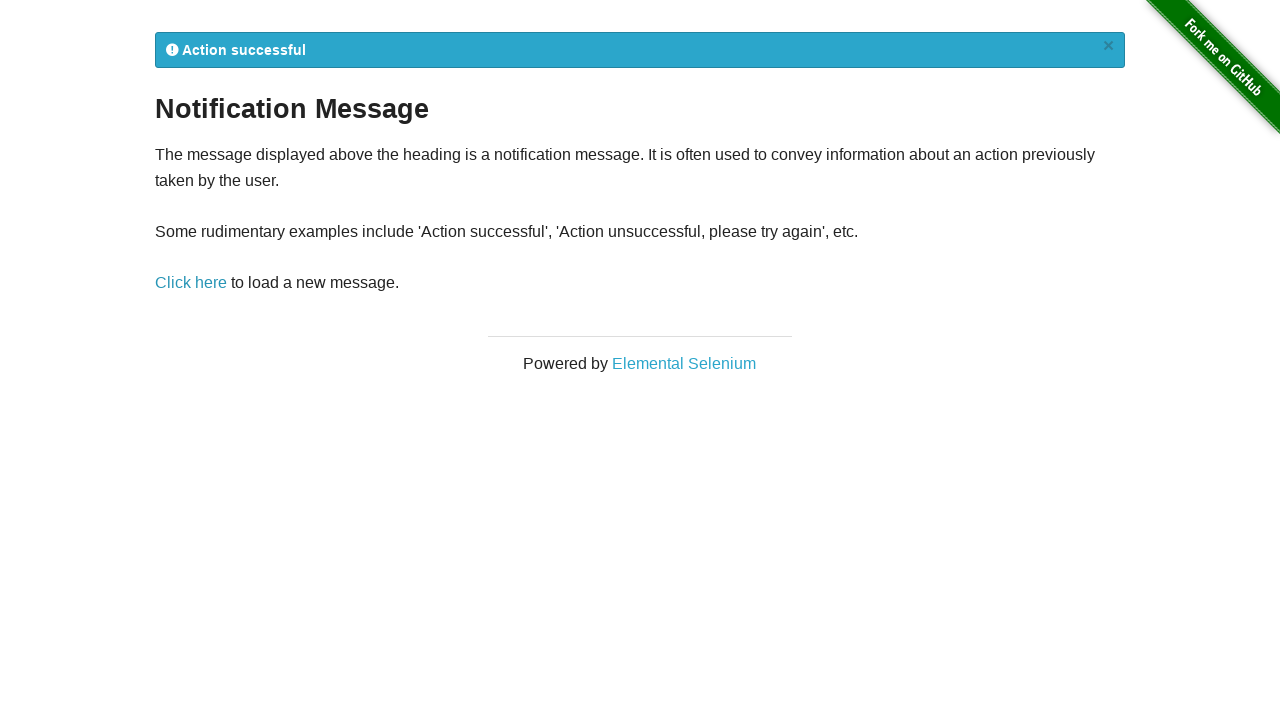

Retrieved notification message text content
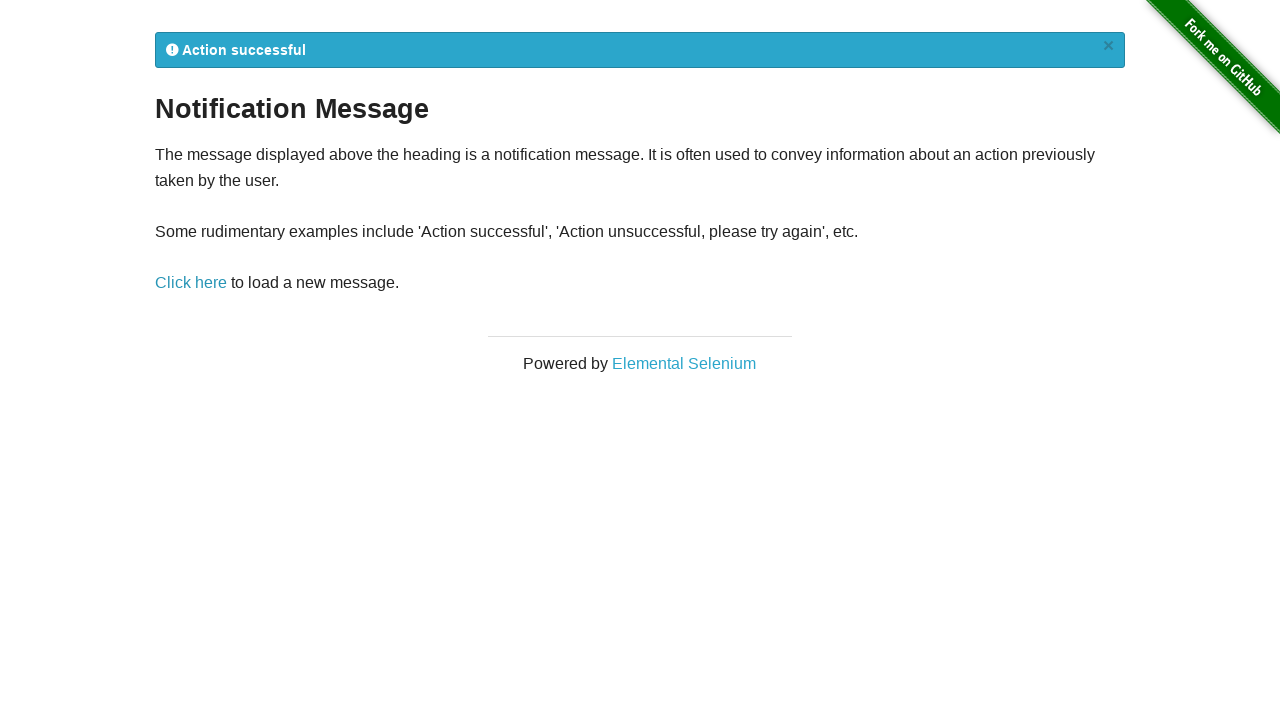

Verified that 'Action successful' message is present in notification
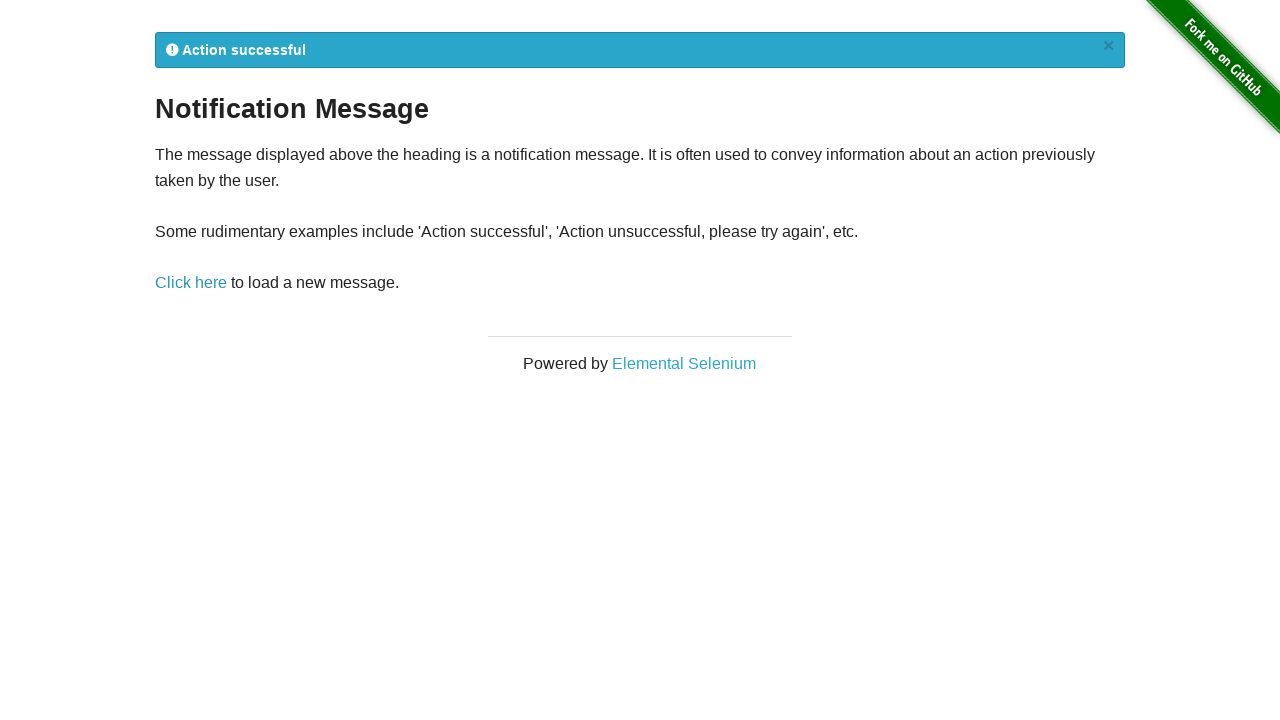

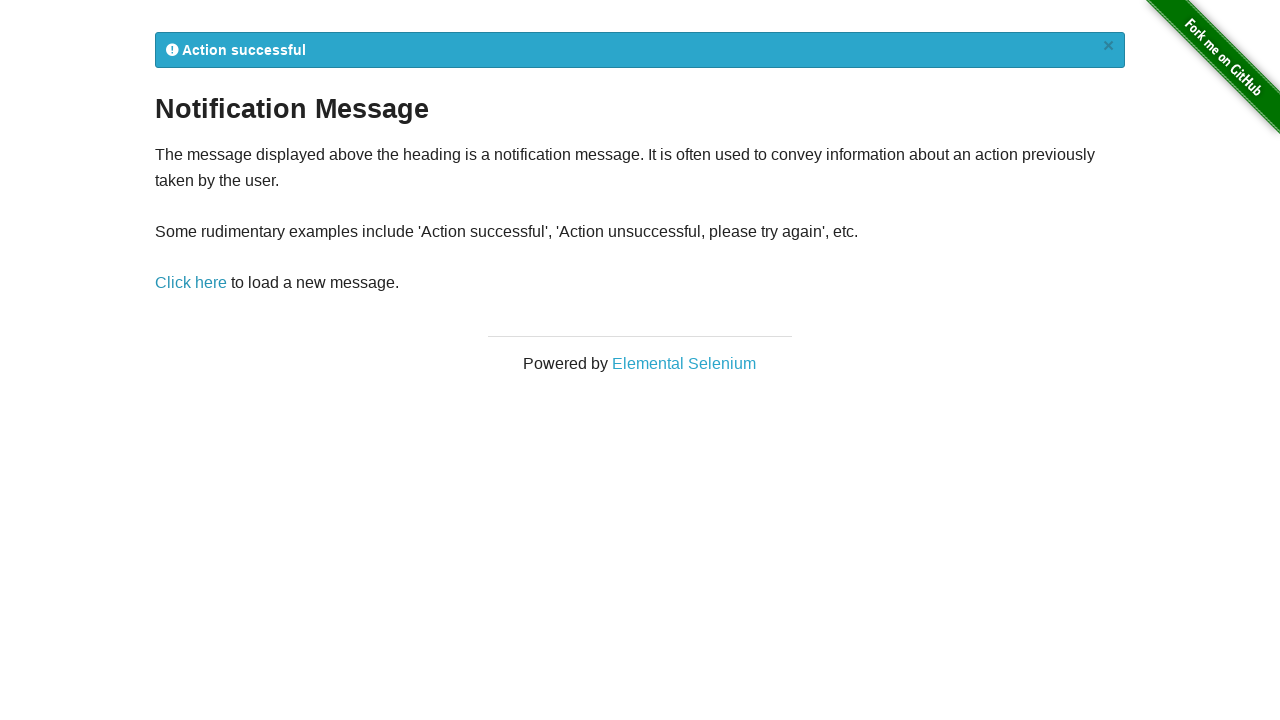